Tests switching back to the default content from an iframe and verifying the page heading text.

Starting URL: http://the-internet.herokuapp.com/tinymce

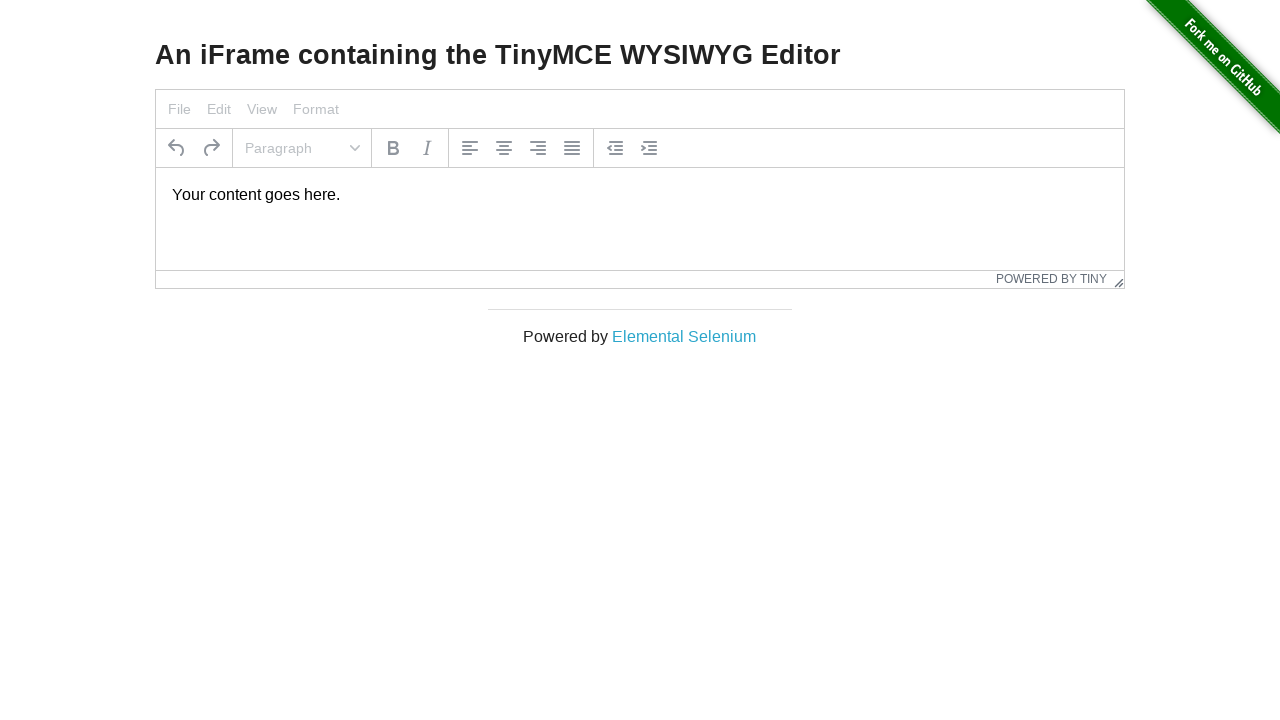

Navigated to TinyMCE iframe test page
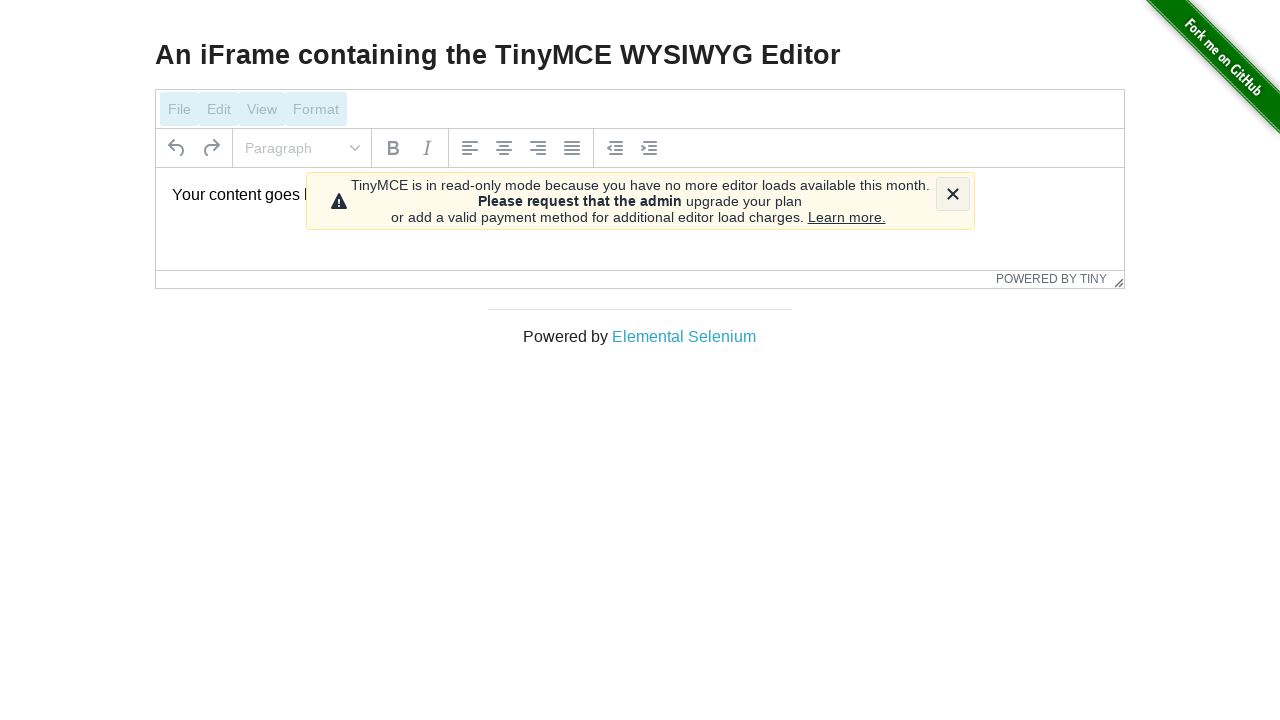

Located h3 heading element
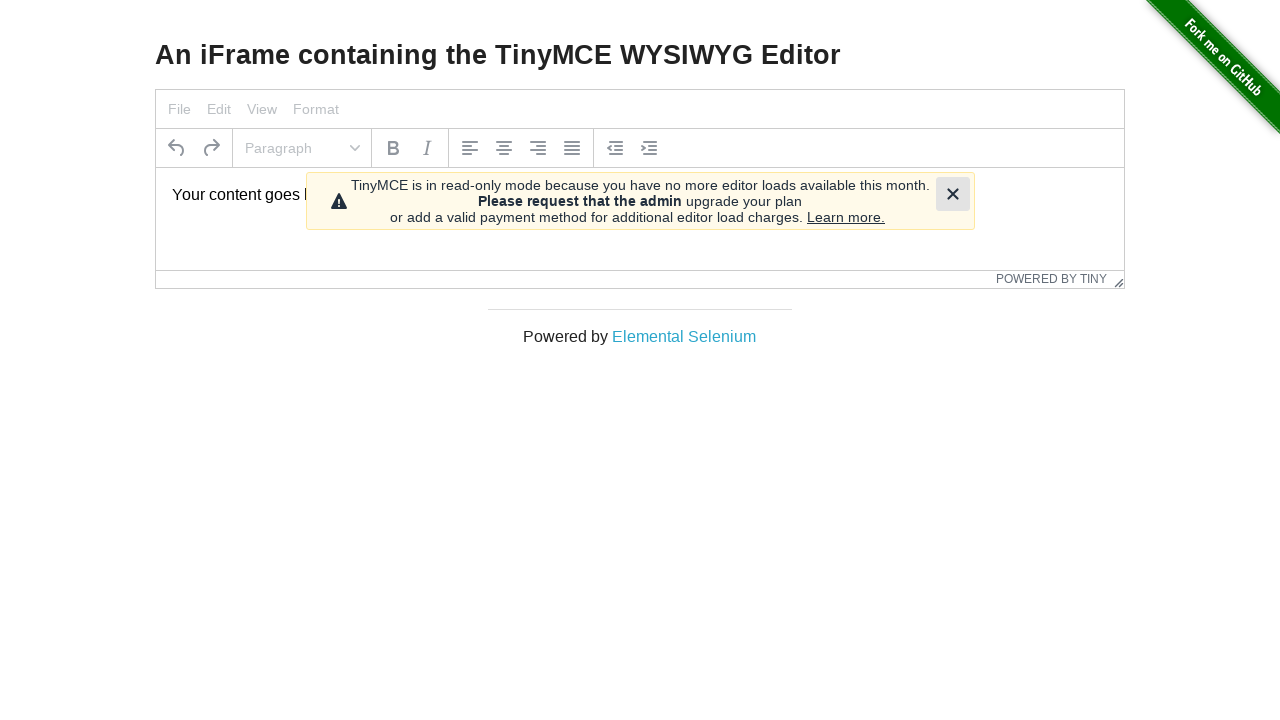

Retrieved heading text: 'An iFrame containing the TinyMCE WYSIWYG Editor'
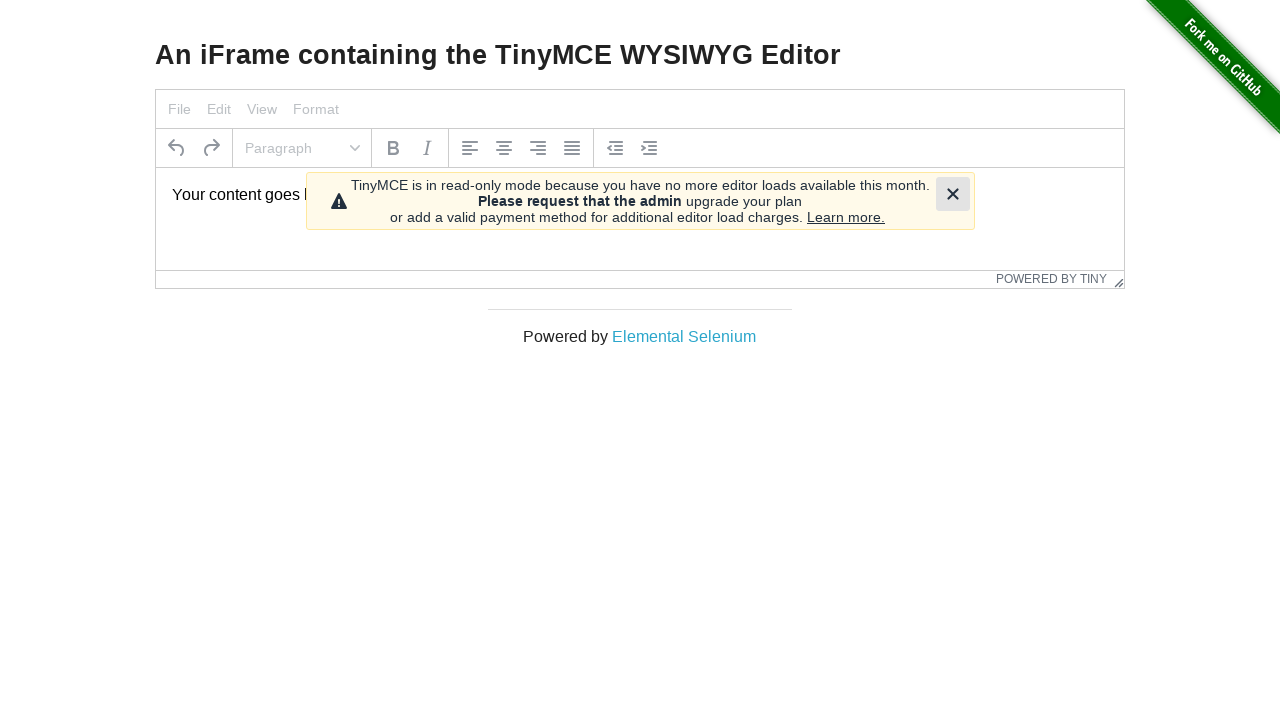

Verified heading text matches expected value
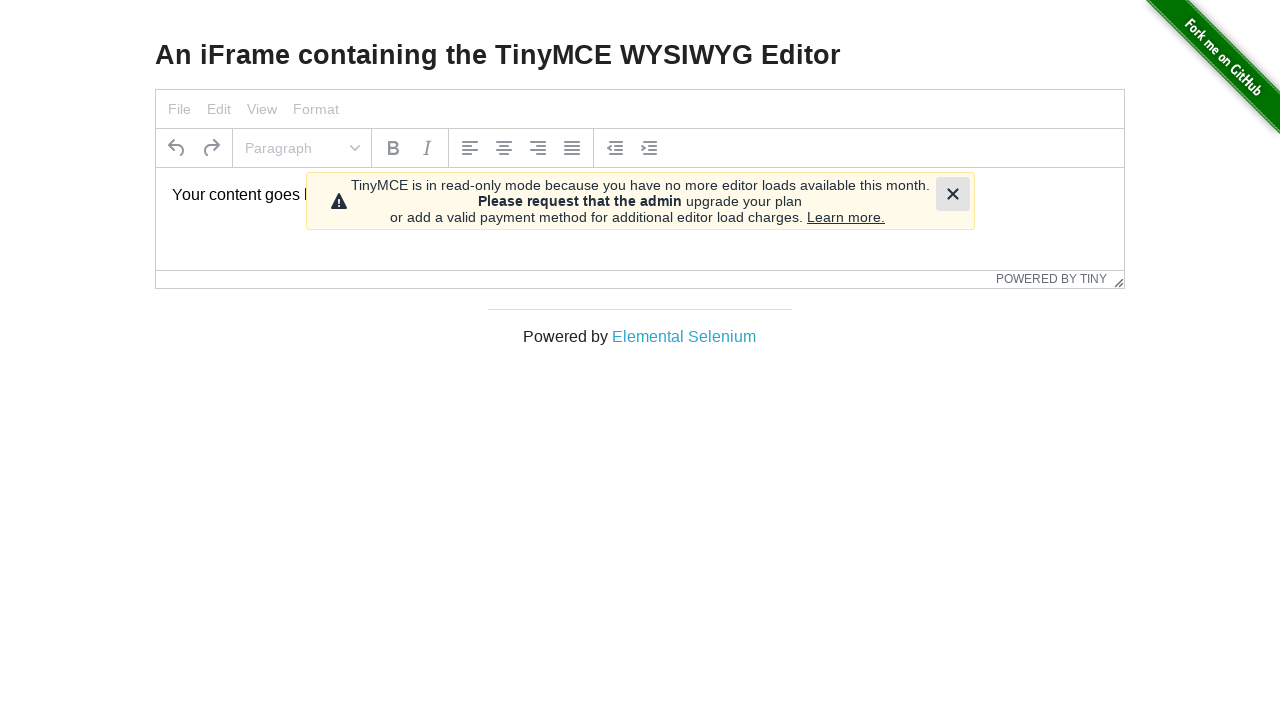

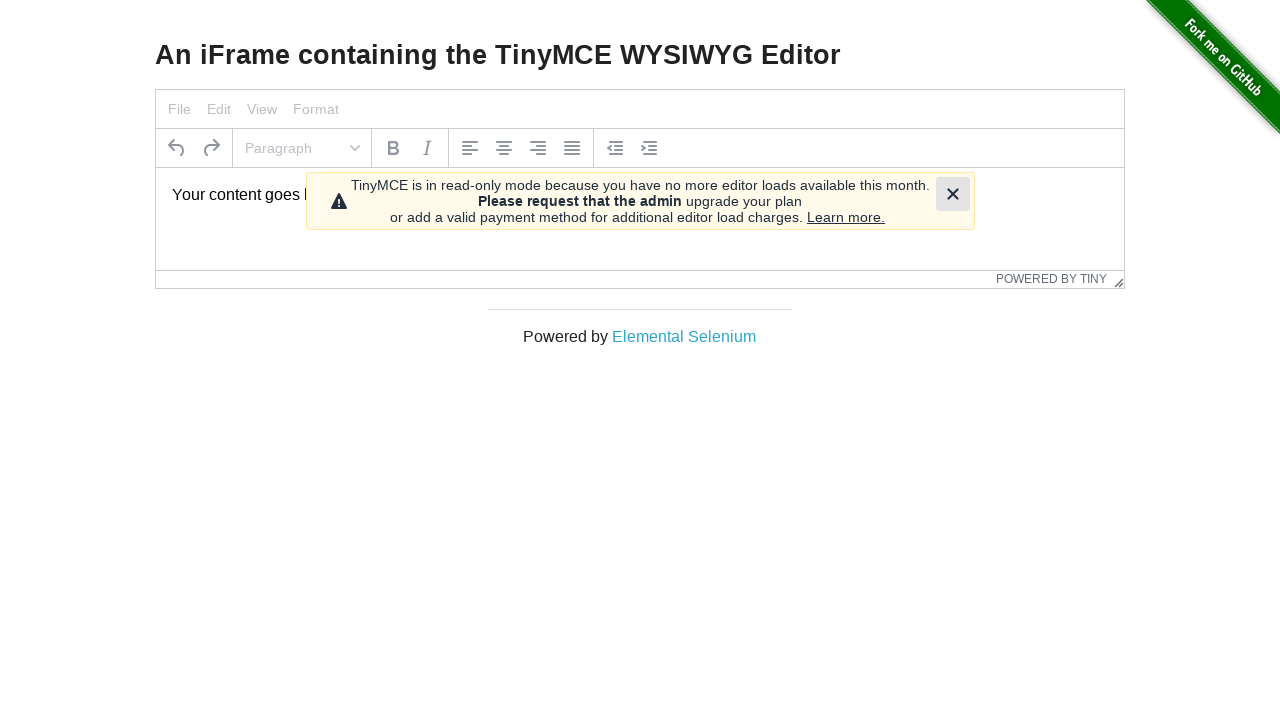